Tests file download functionality by clicking the download button and waiting for download to start

Starting URL: http://demo.automationtesting.in/FileDownload.html

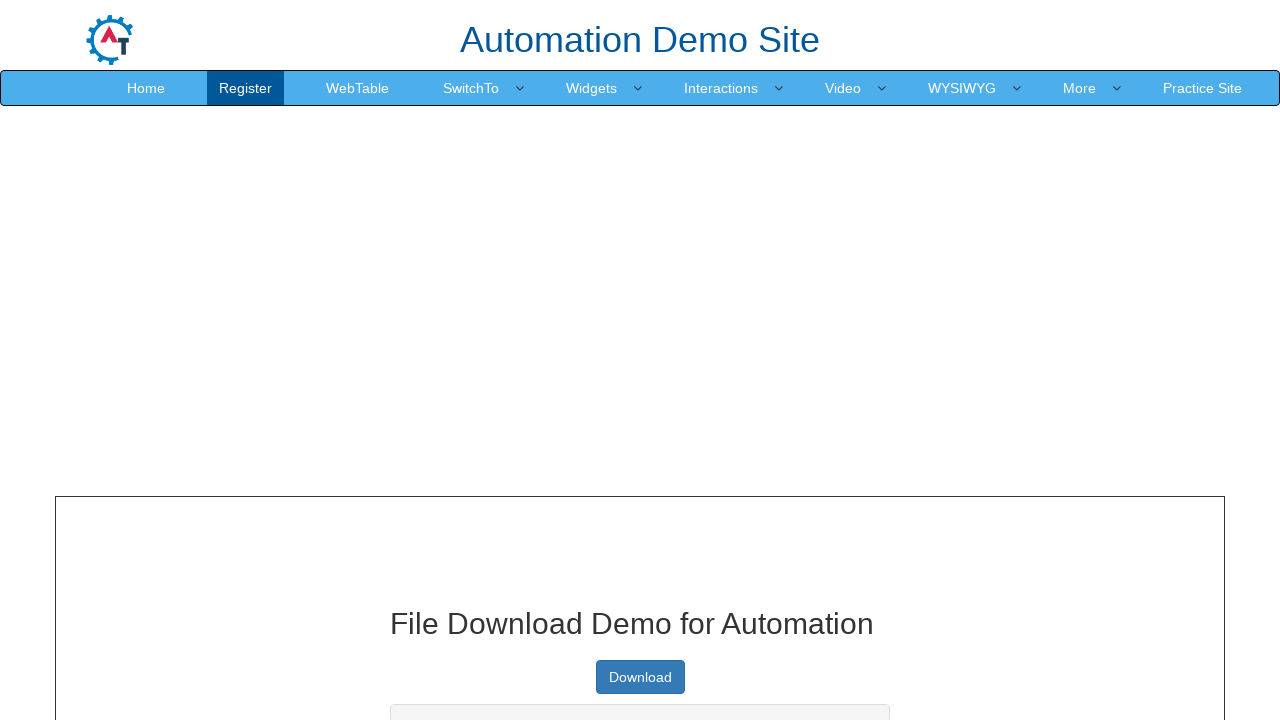

Clicked download button and waited for download to start at (640, 677) on a.btn.btn-primary
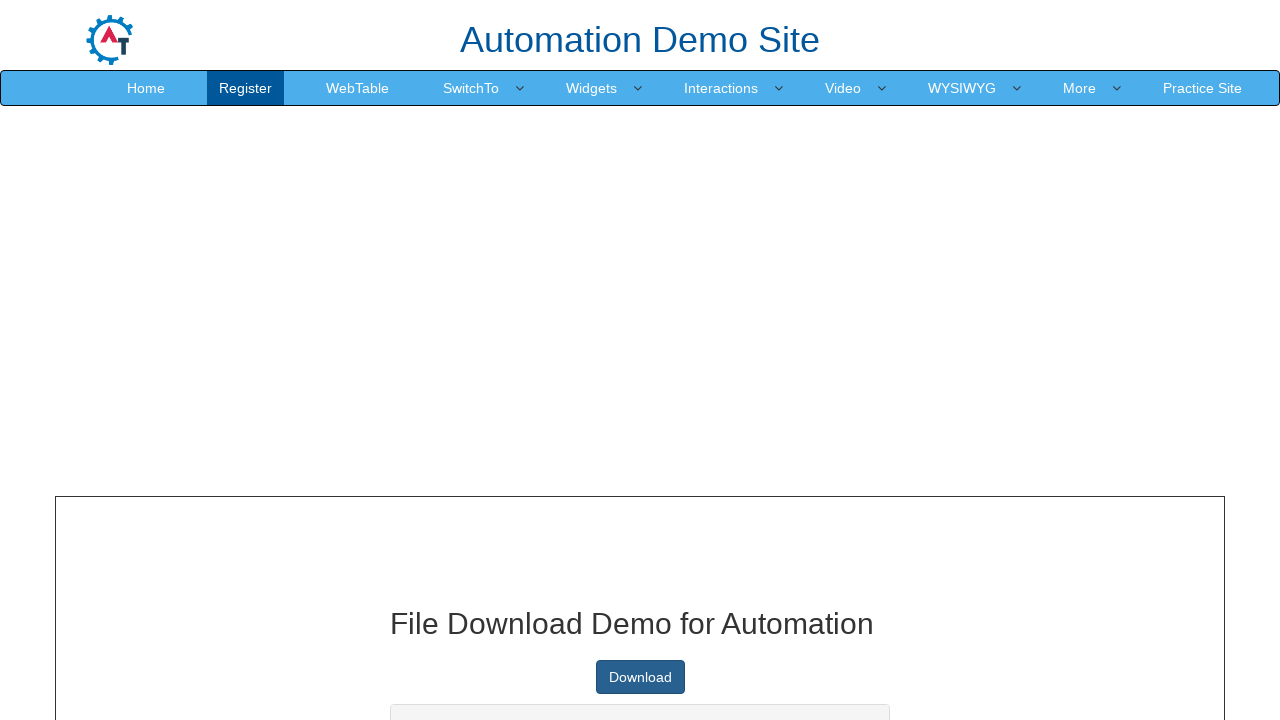

Download object obtained from download event
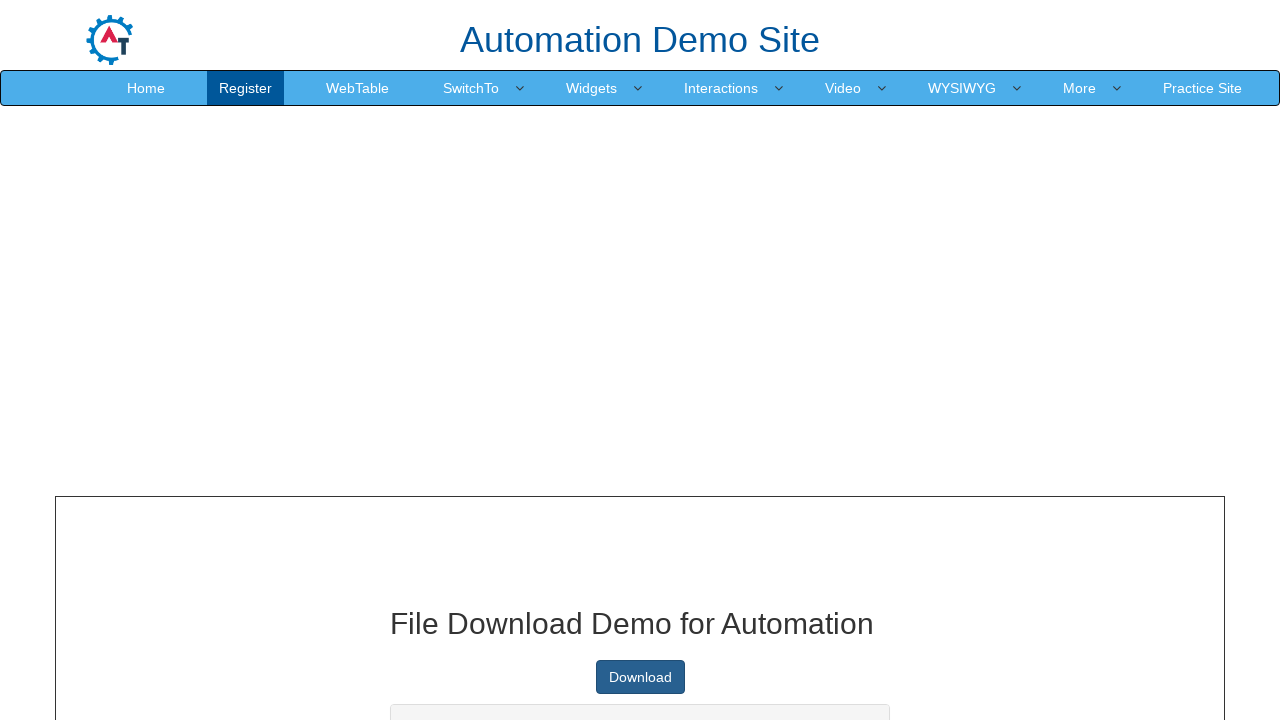

Retrieved download URL: https://raw.githubusercontent.com/KrishnaSakinala/AutomationTesting/master/samplefile.pdf
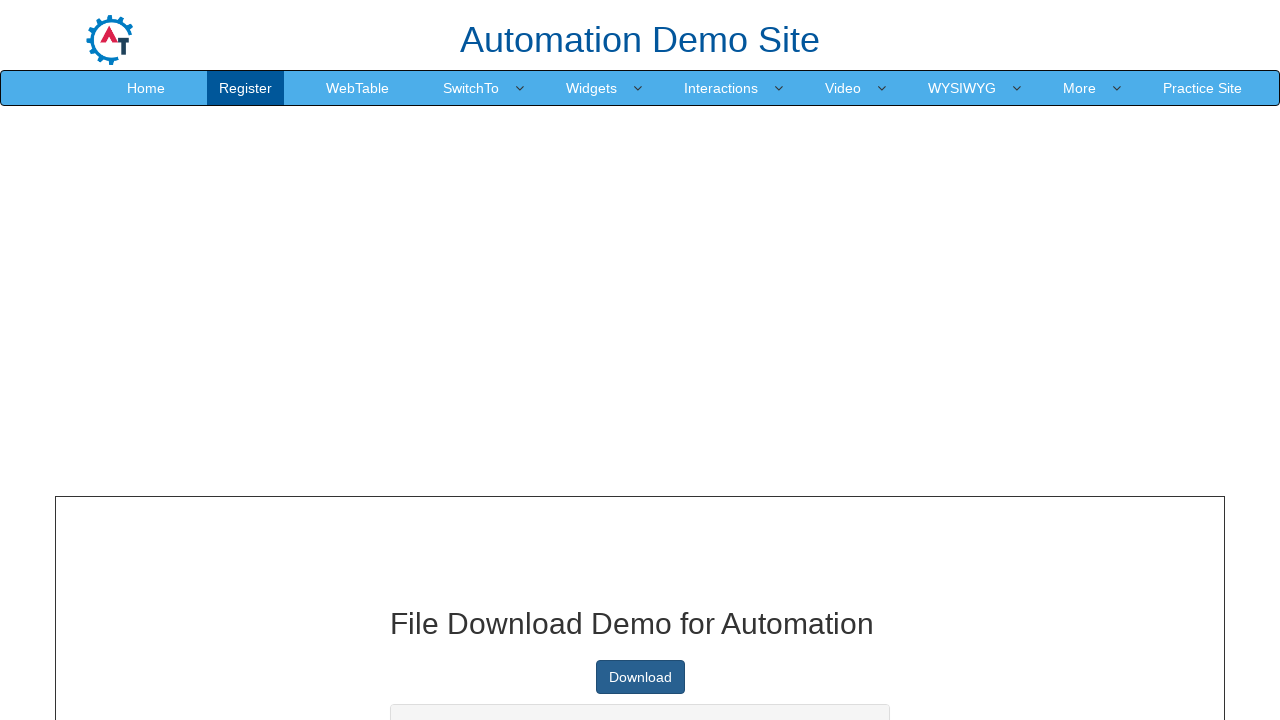

Retrieved page title: File input - Multi select
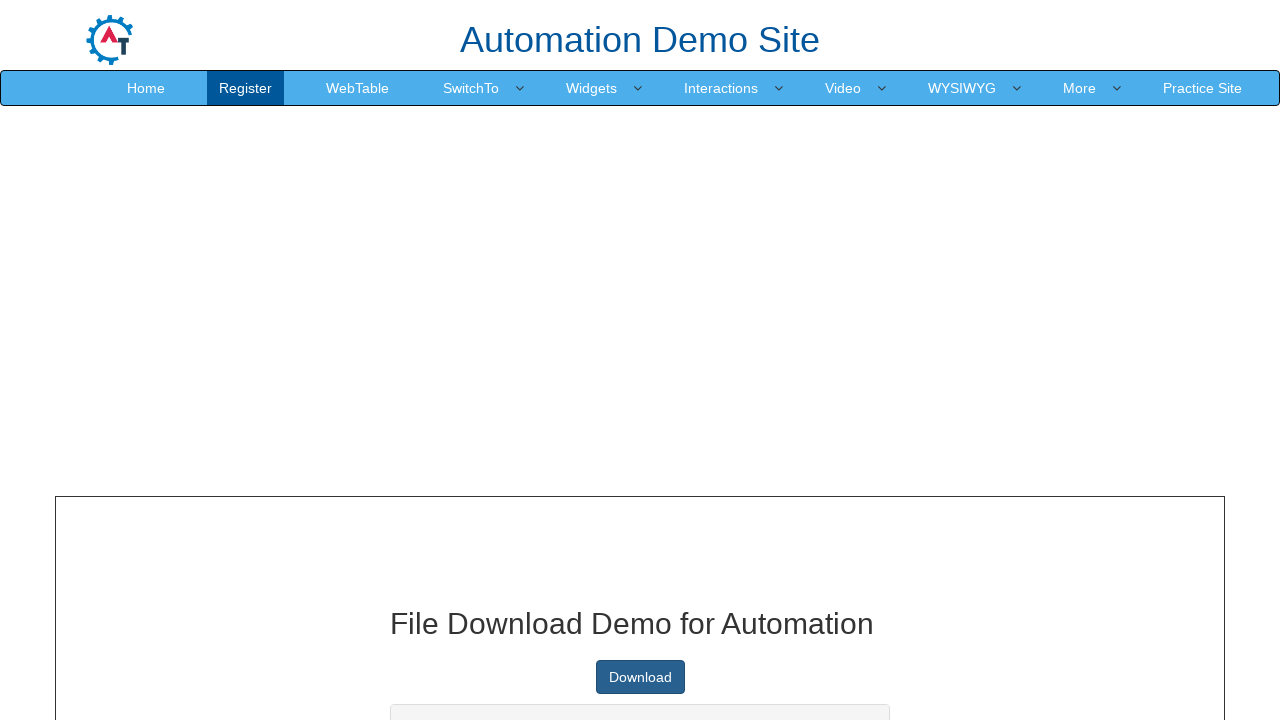

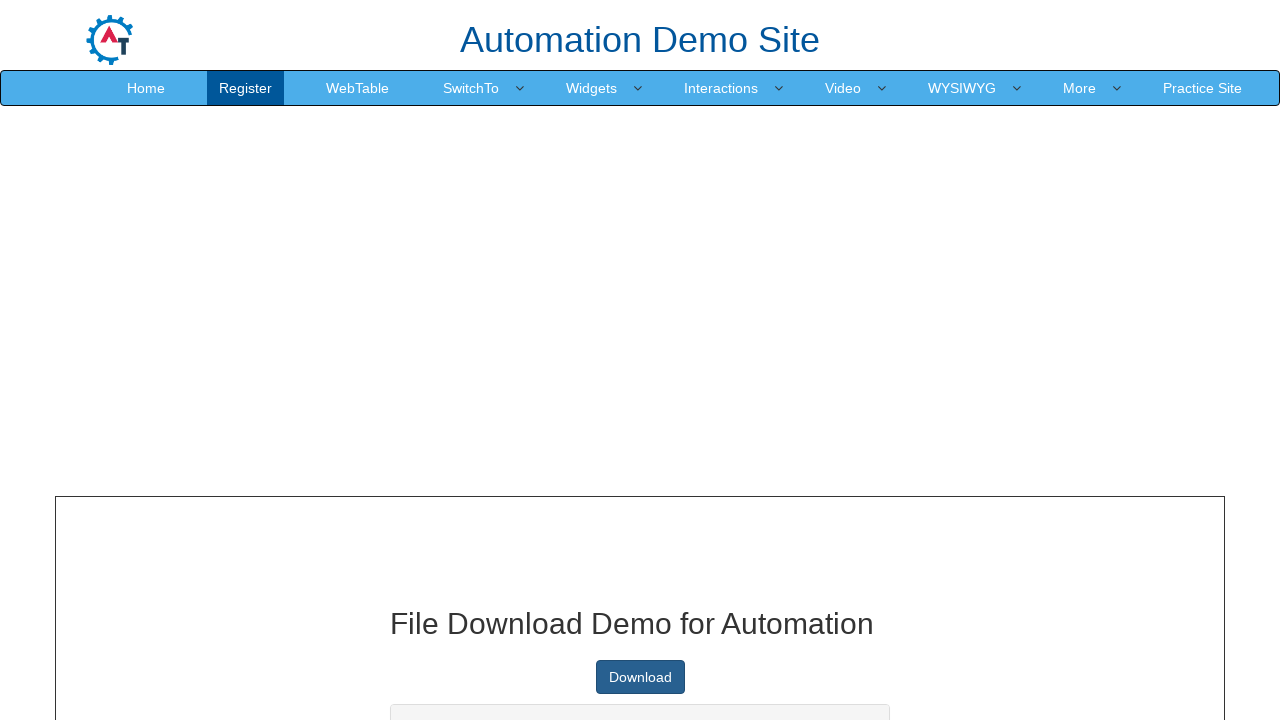